Navigates to the Jobs page by clicking the Jobs link and verifies the page title

Starting URL: https://alchemy.hguy.co/jobs/

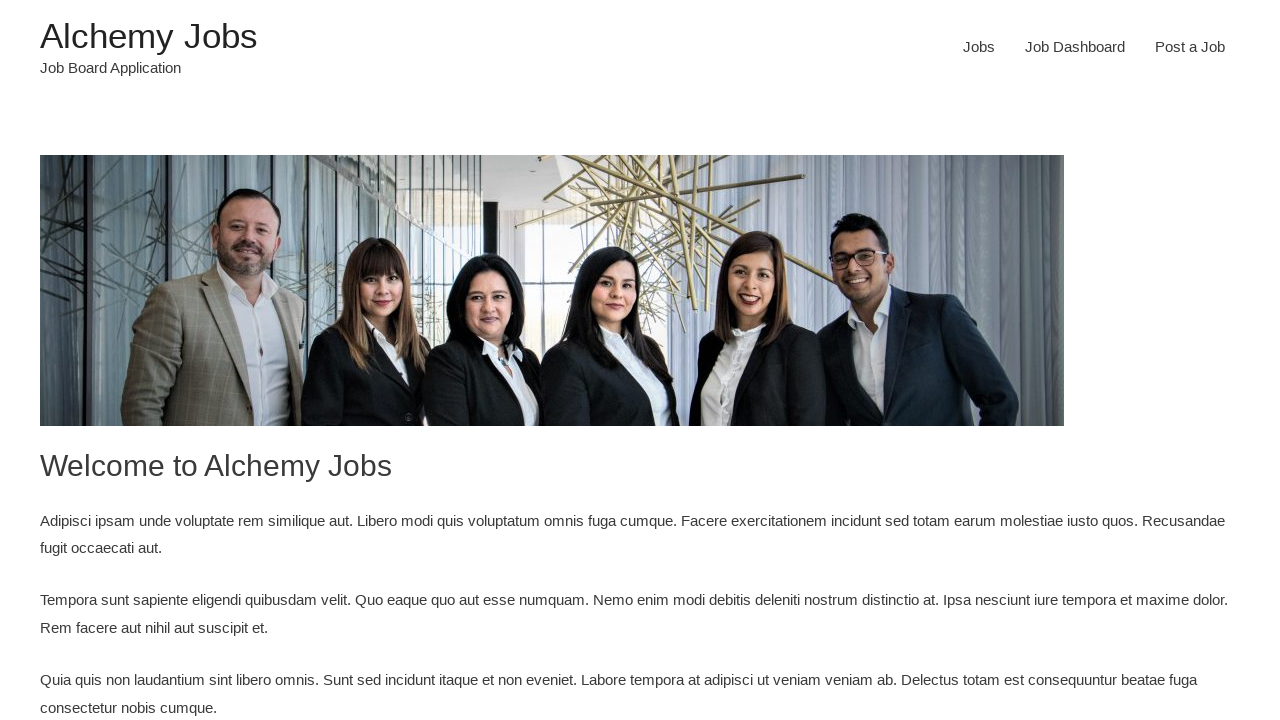

Clicked on the Jobs link at (979, 47) on xpath=//a[text()='Jobs']
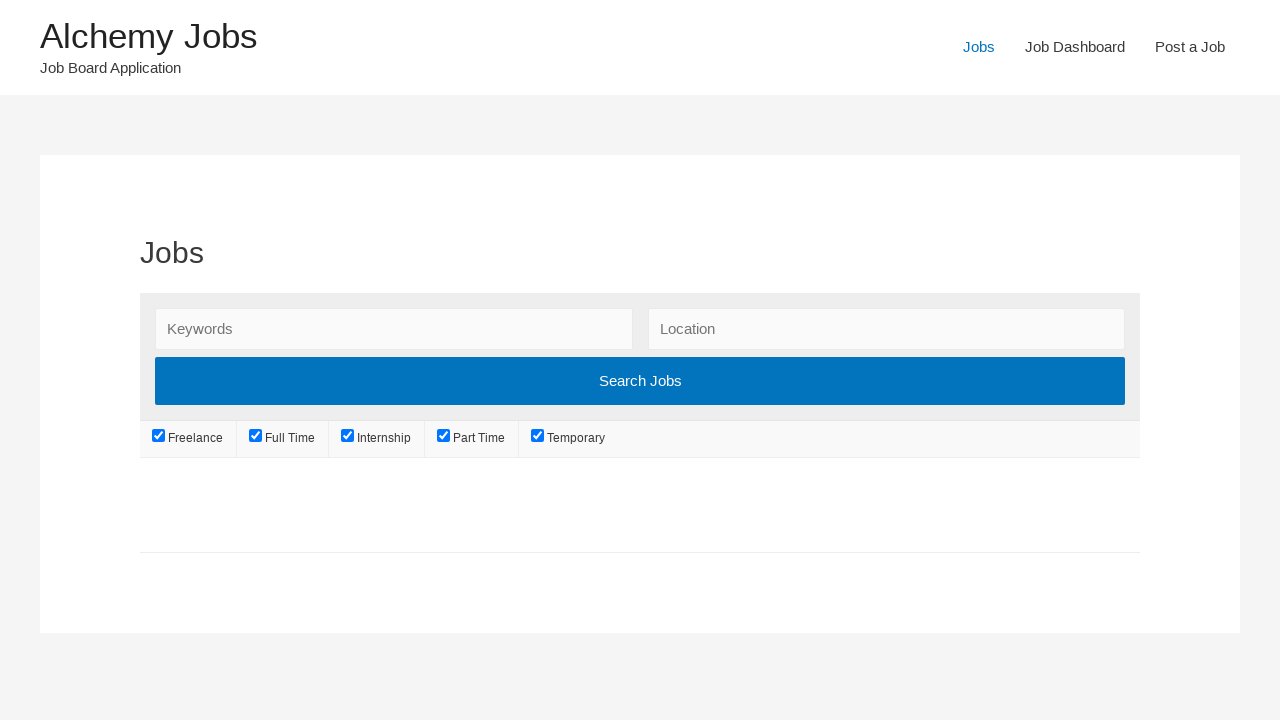

Verified page title is 'Jobs – Alchemy Jobs'
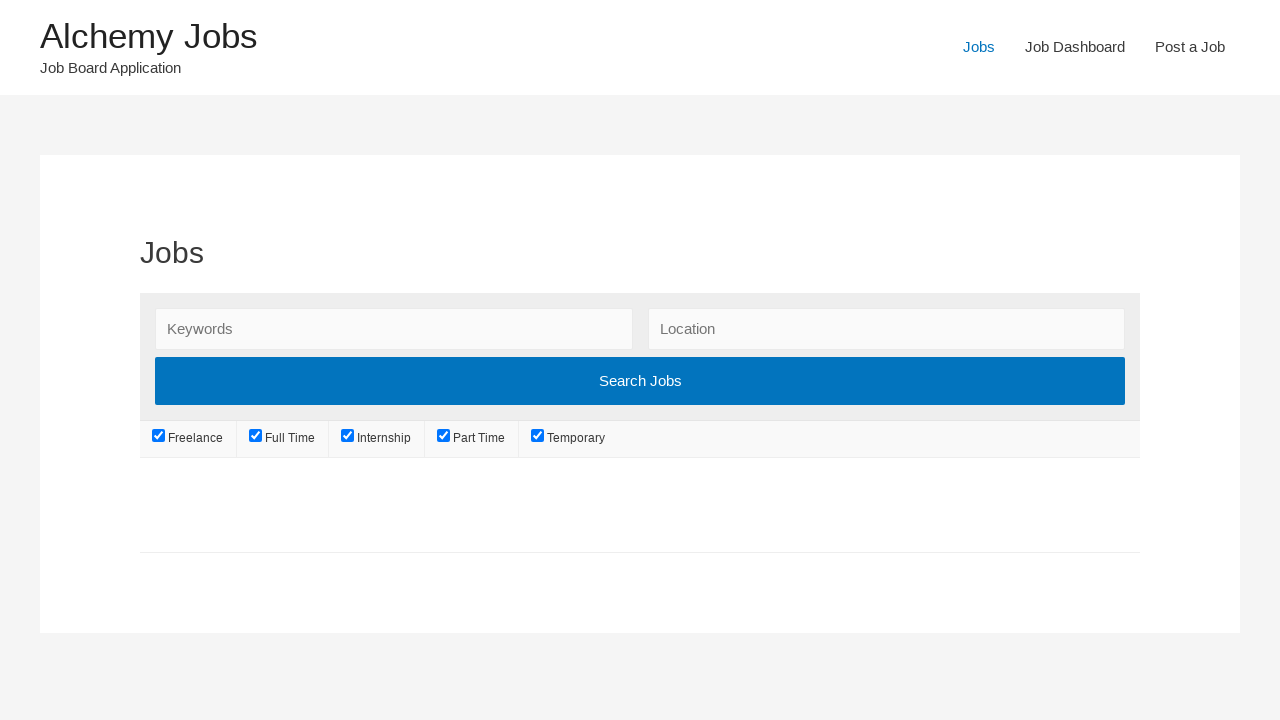

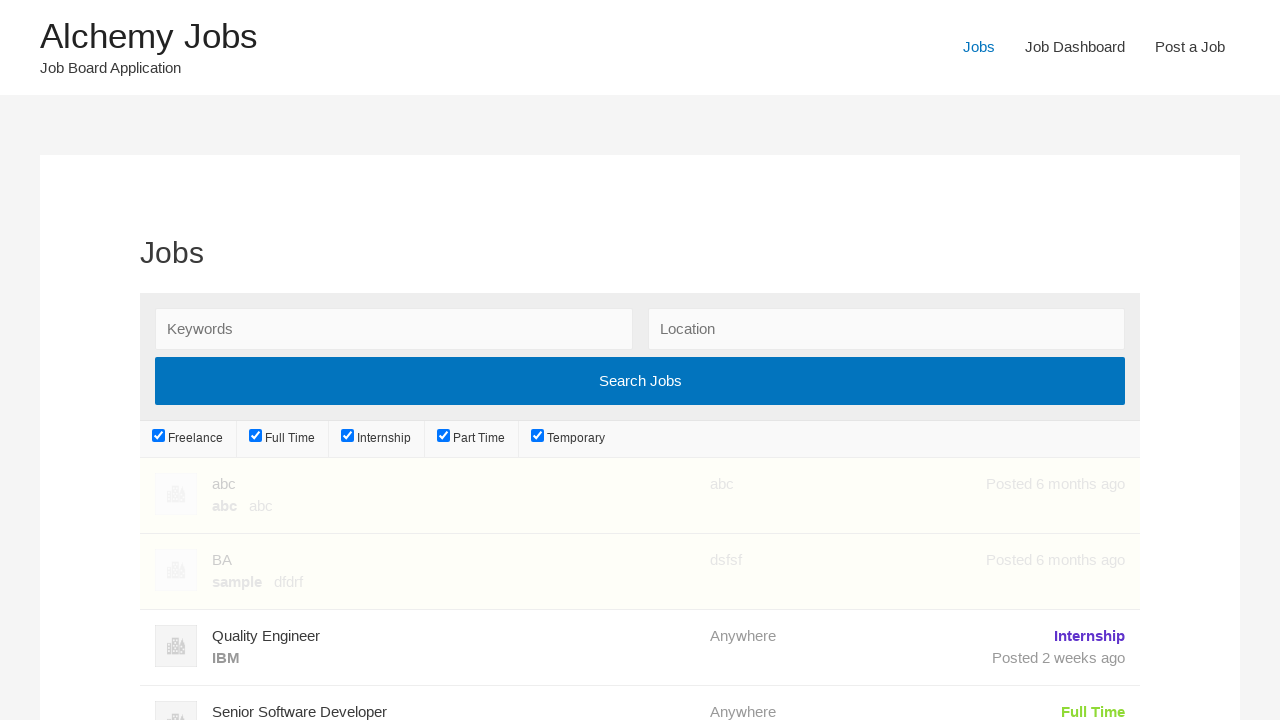